Tests JavaScript prompt dialog by clicking the prompt button, entering text, and accepting it

Starting URL: https://the-internet.herokuapp.com/javascript_alerts

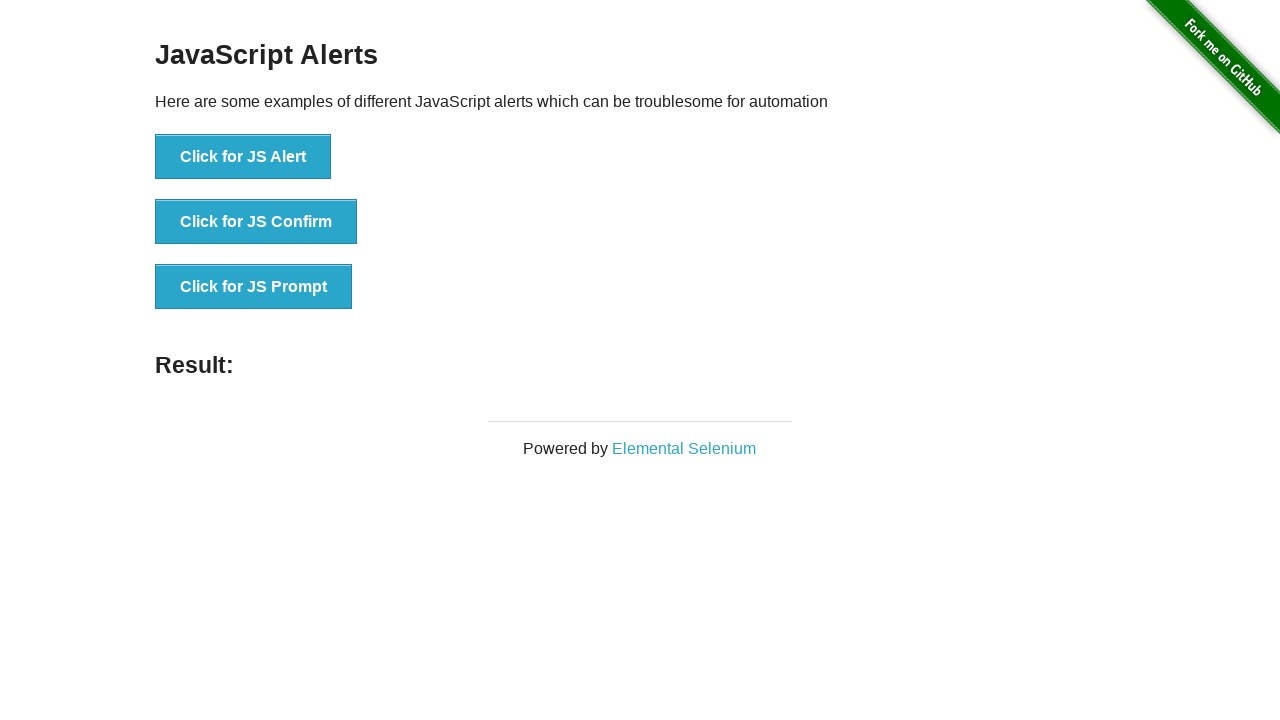

Set up dialog handler to accept prompt with 'Test input text'
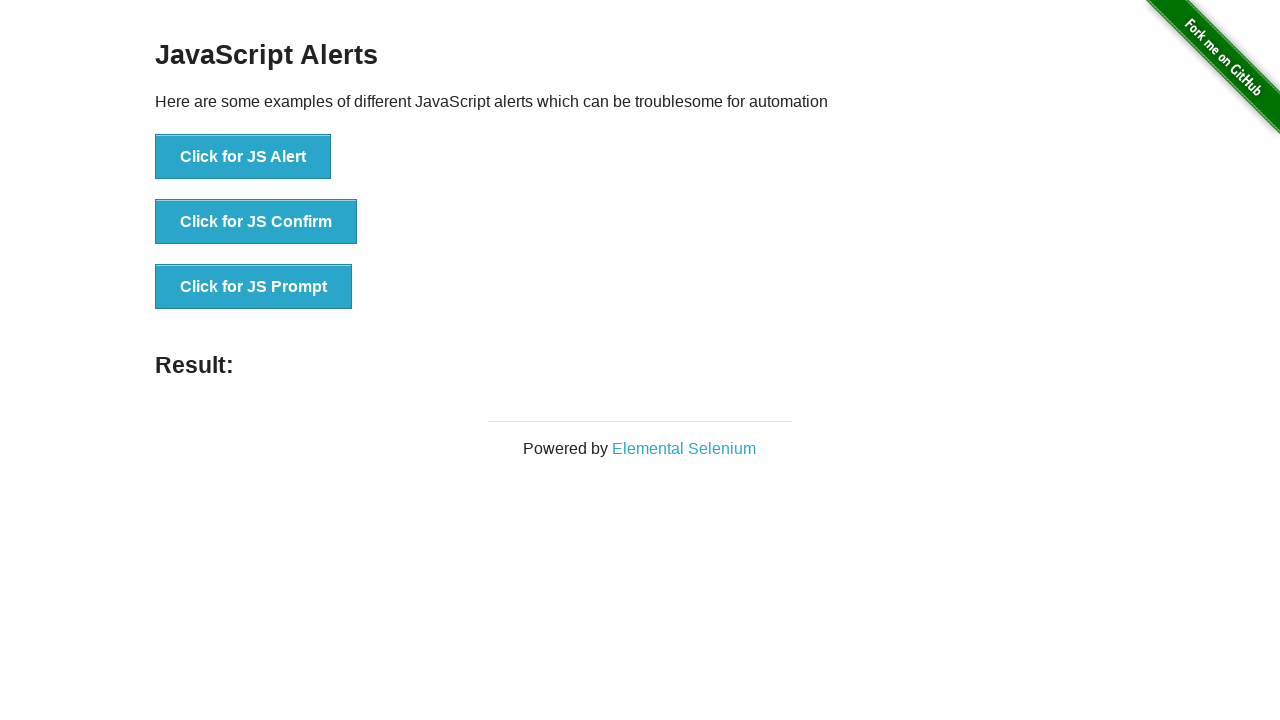

Clicked JavaScript prompt button at (254, 287) on text=Click for JS Prompt
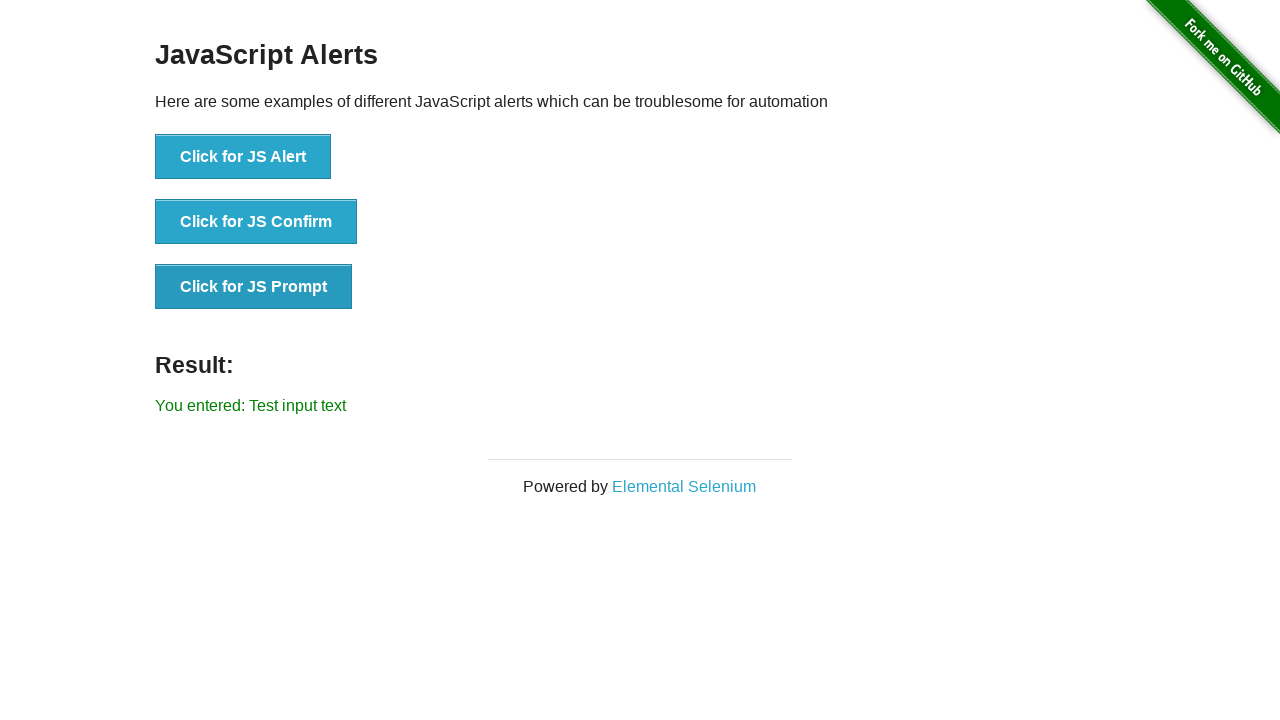

Verified prompt result contains 'Test input text'
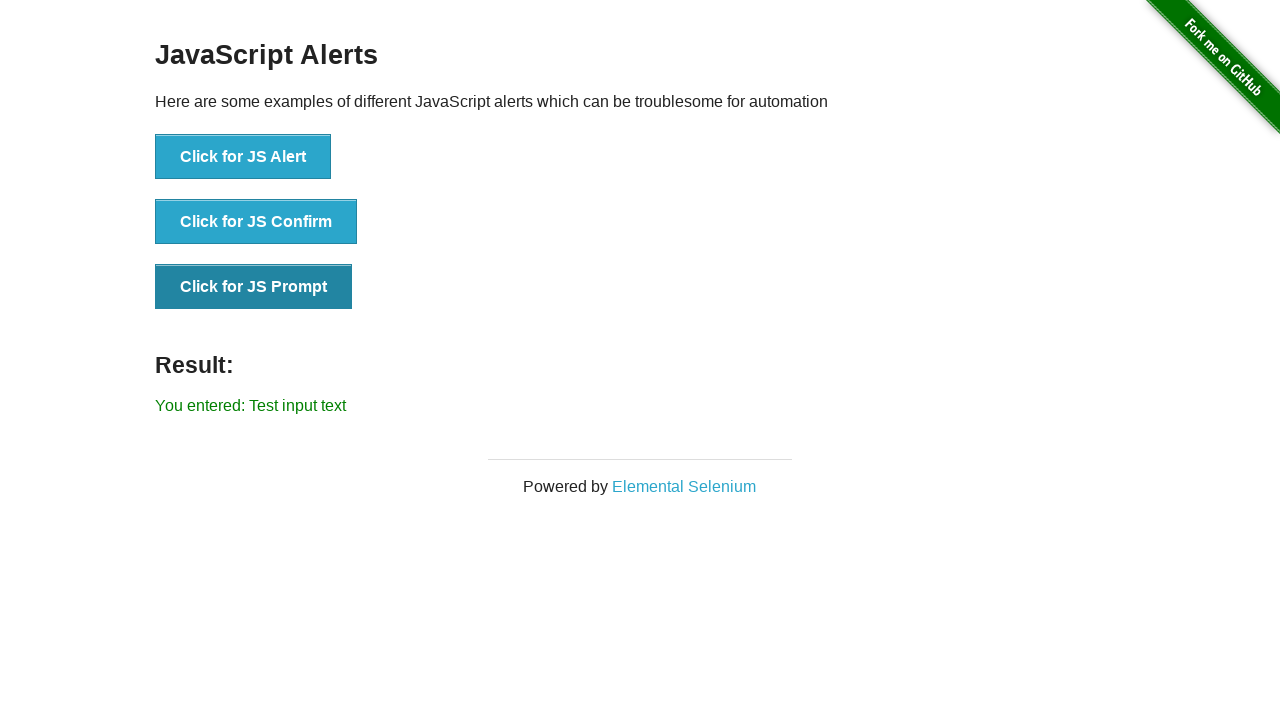

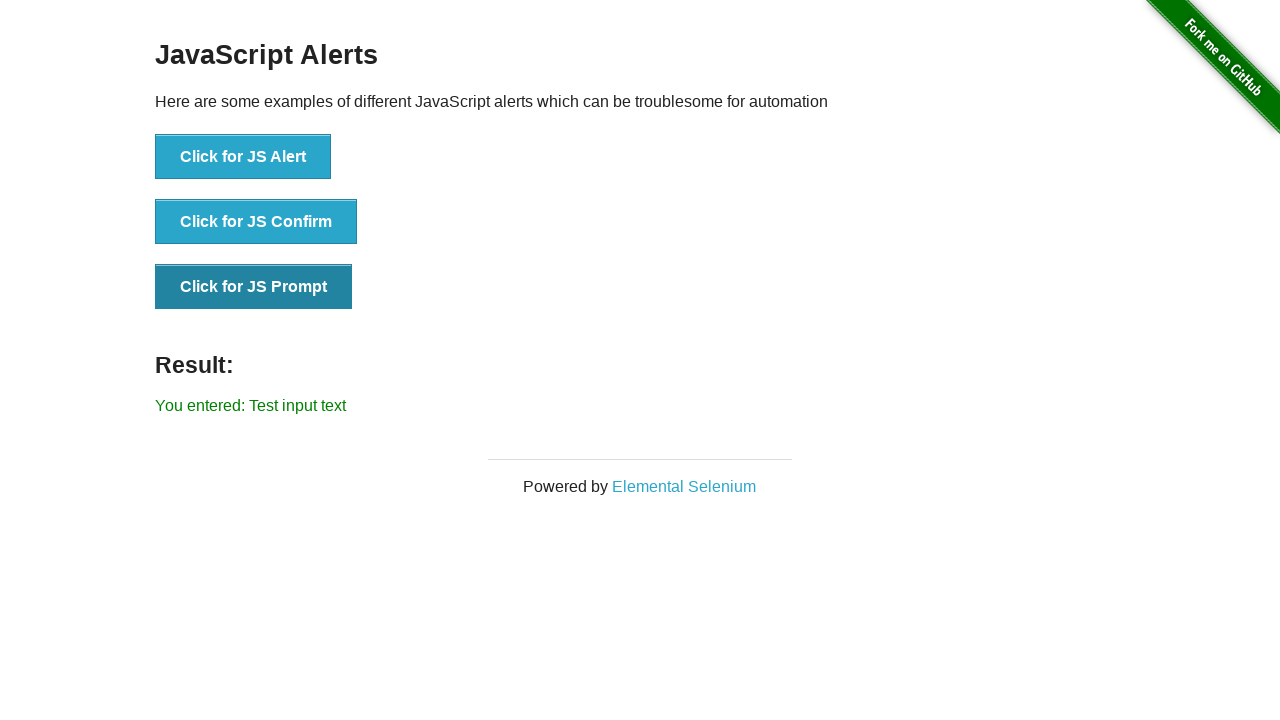